Tests drag and drop functionality on jQuery UI's droppable demo page by dragging a source element to a target drop zone and verifying the drop was successful

Starting URL: https://jqueryui.com/droppable/

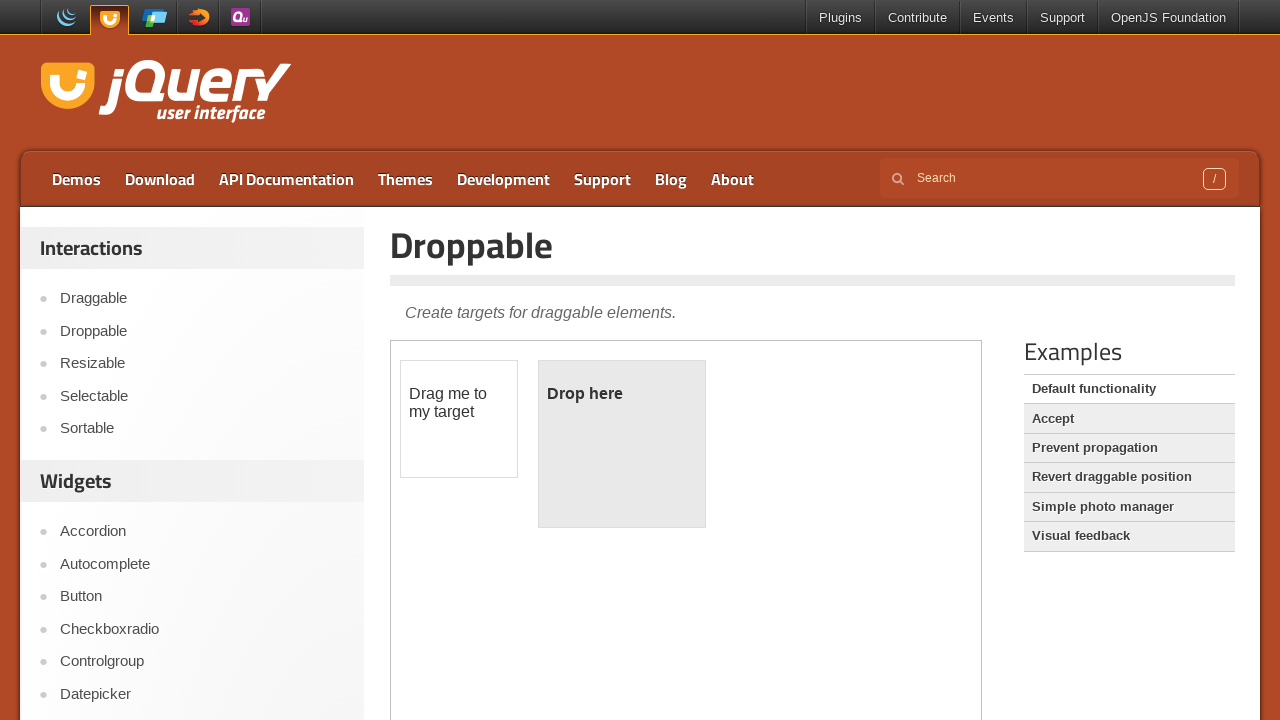

Navigated to jQuery UI droppable demo page
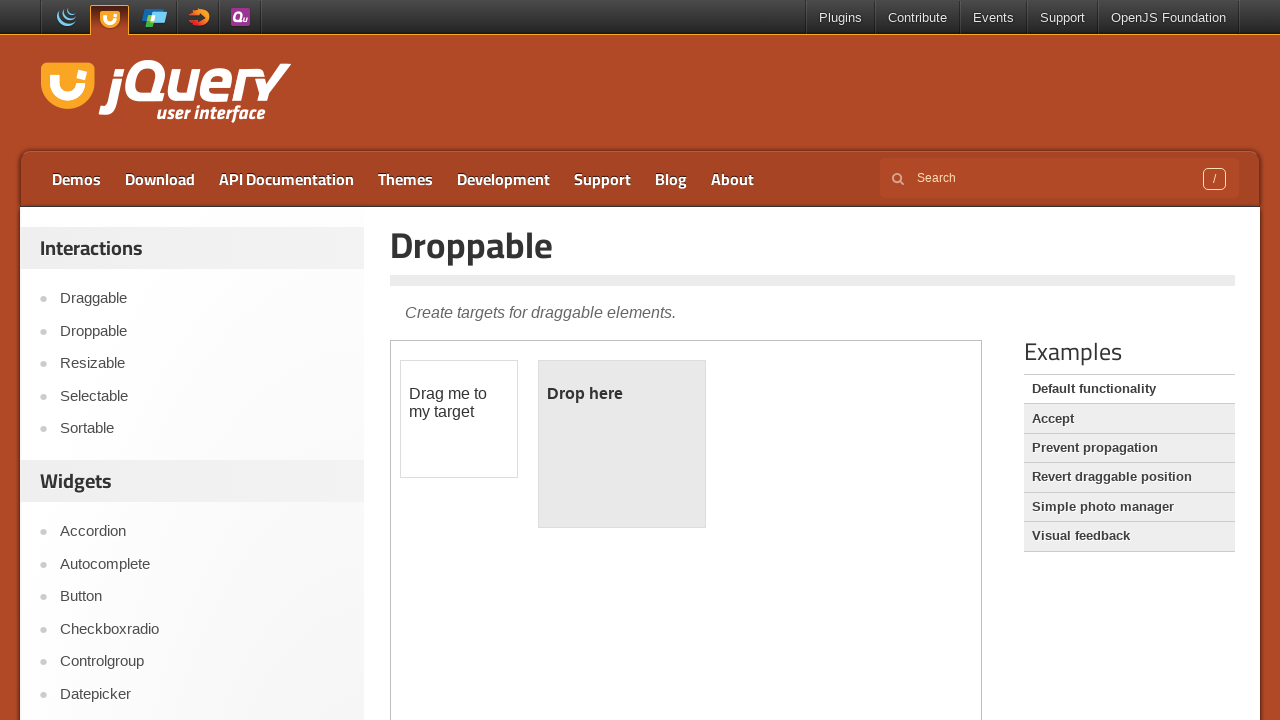

Located demo iframe
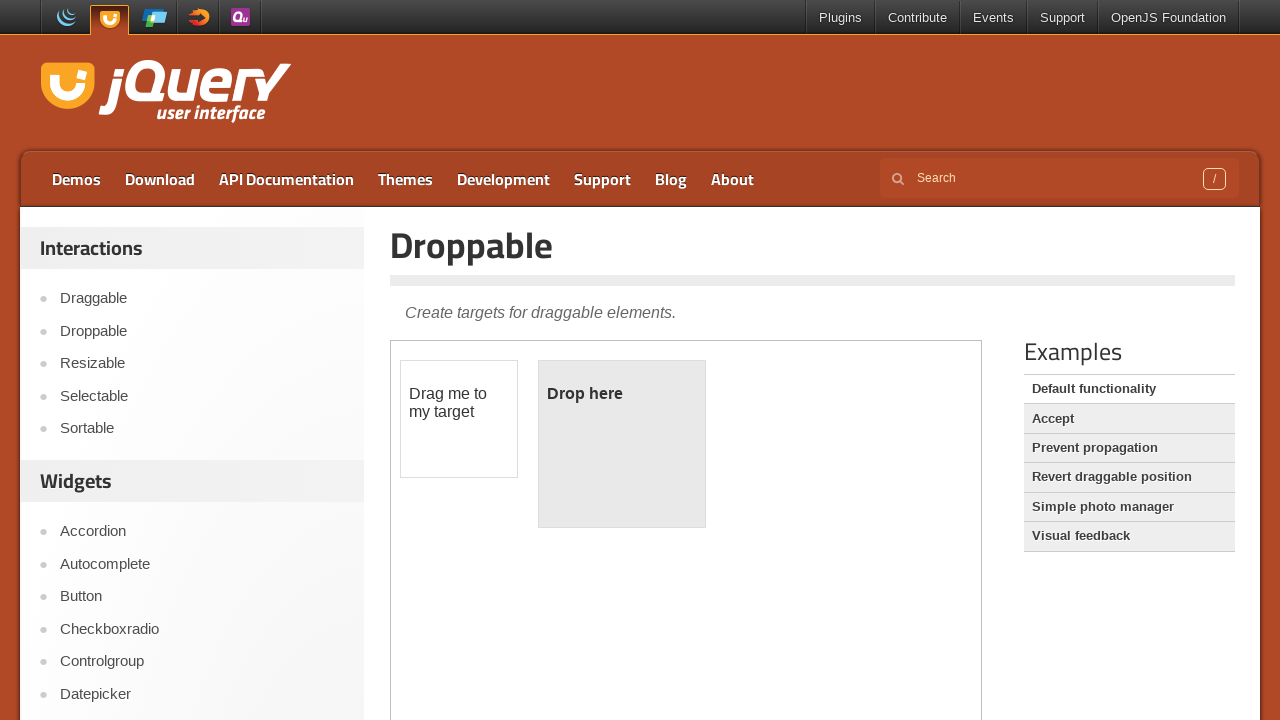

Located source element 'Drag me to my target'
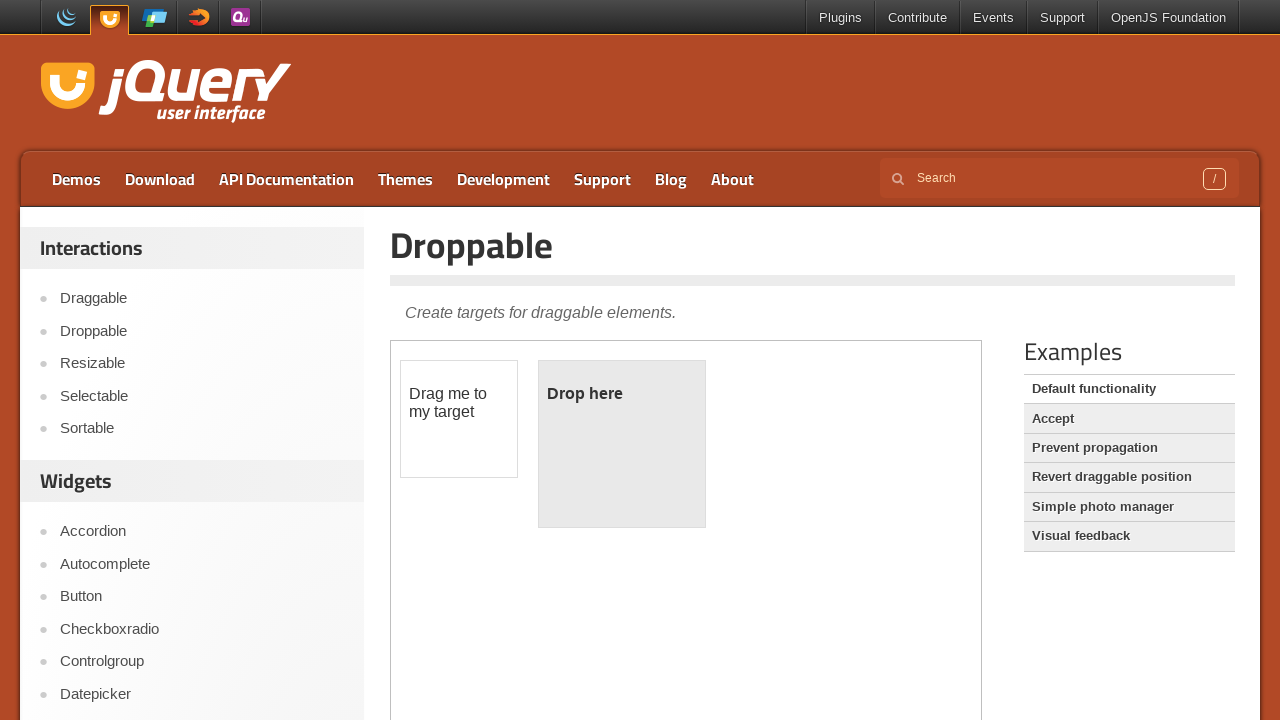

Located target drop zone 'Drop here'
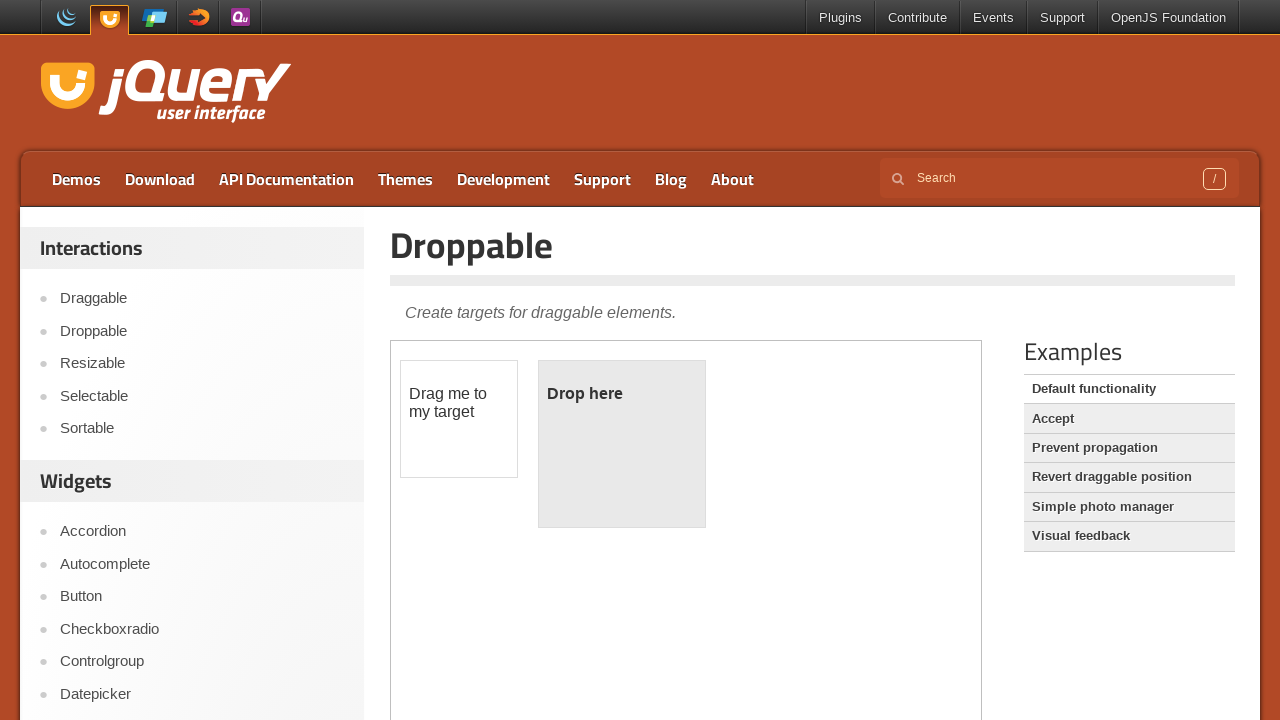

Dragged source element to target drop zone at (622, 394)
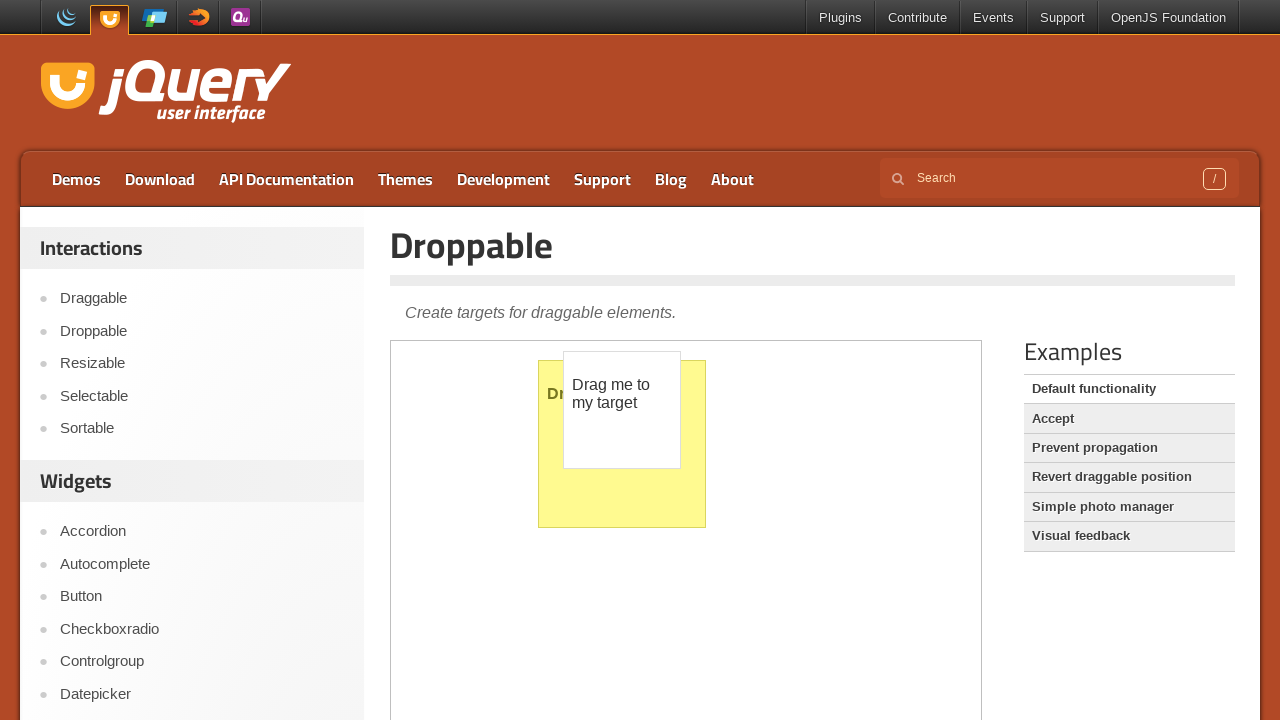

Verified drop was successful - 'Dropped!' text appeared
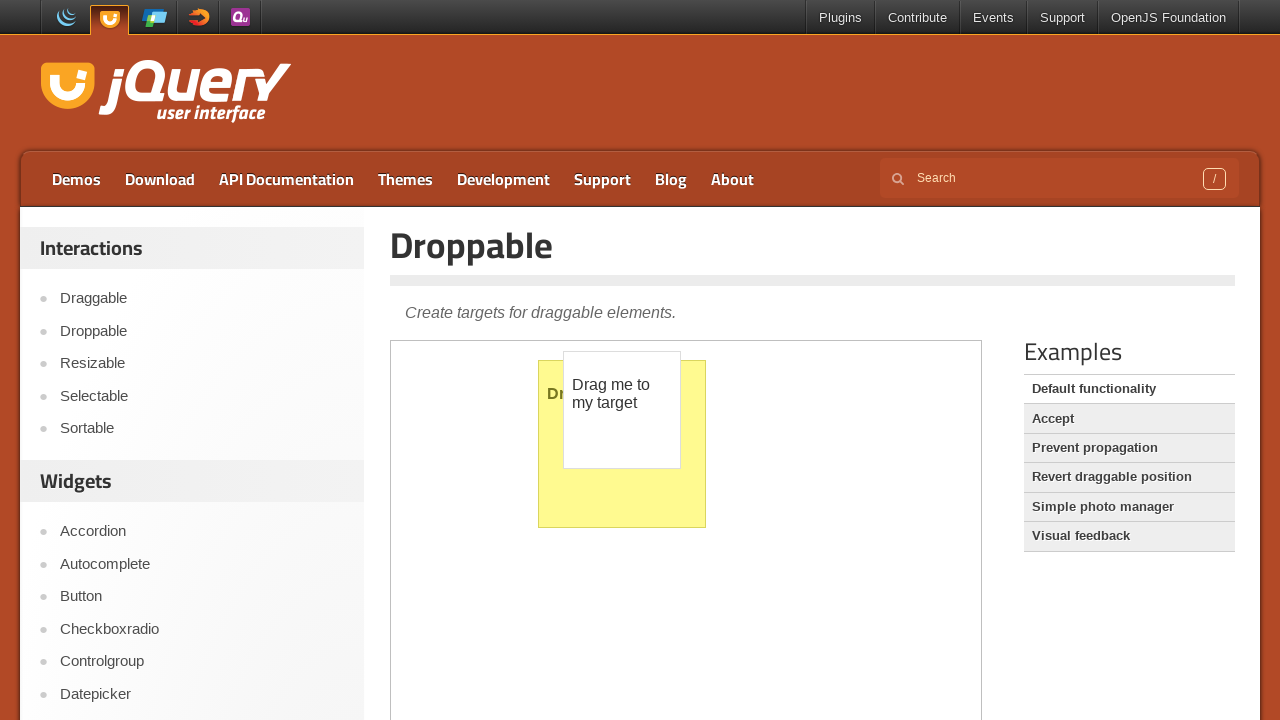

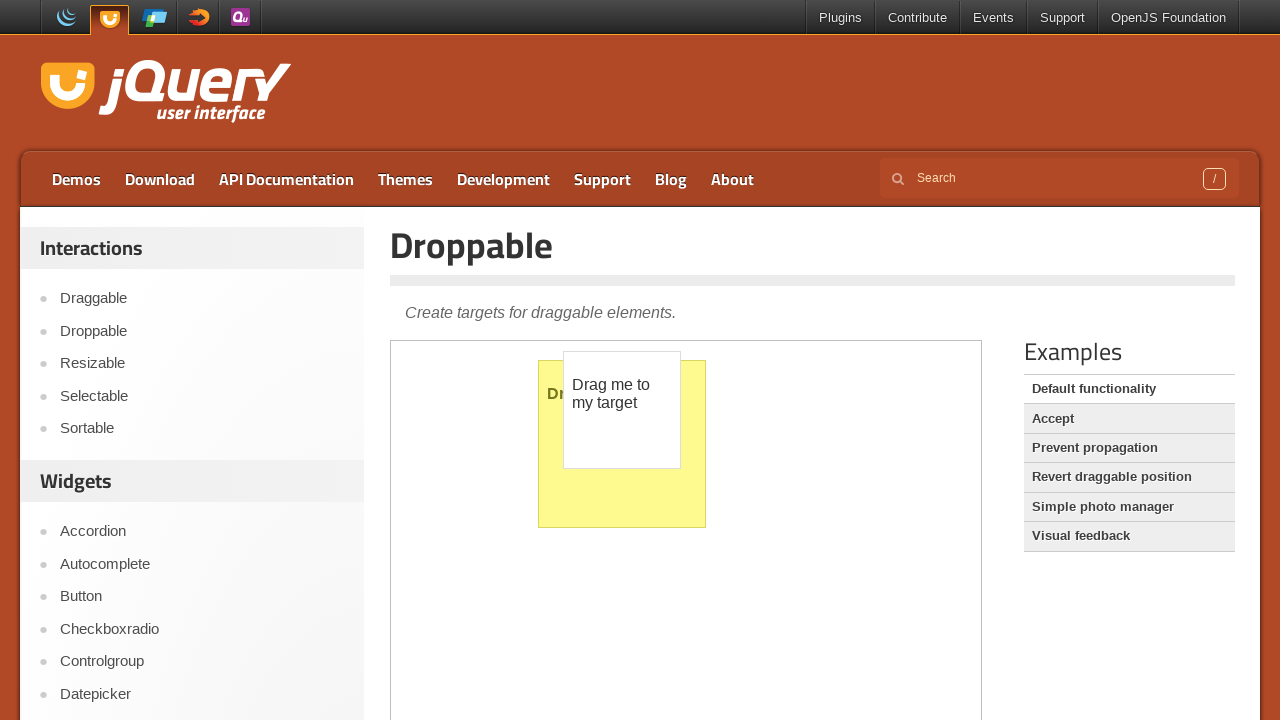